Tests image carousel rotation by waiting for active slide to change and verifying different images are displayed

Starting URL: http://kevinlamping.com/webdriverio-course-content/index.html#

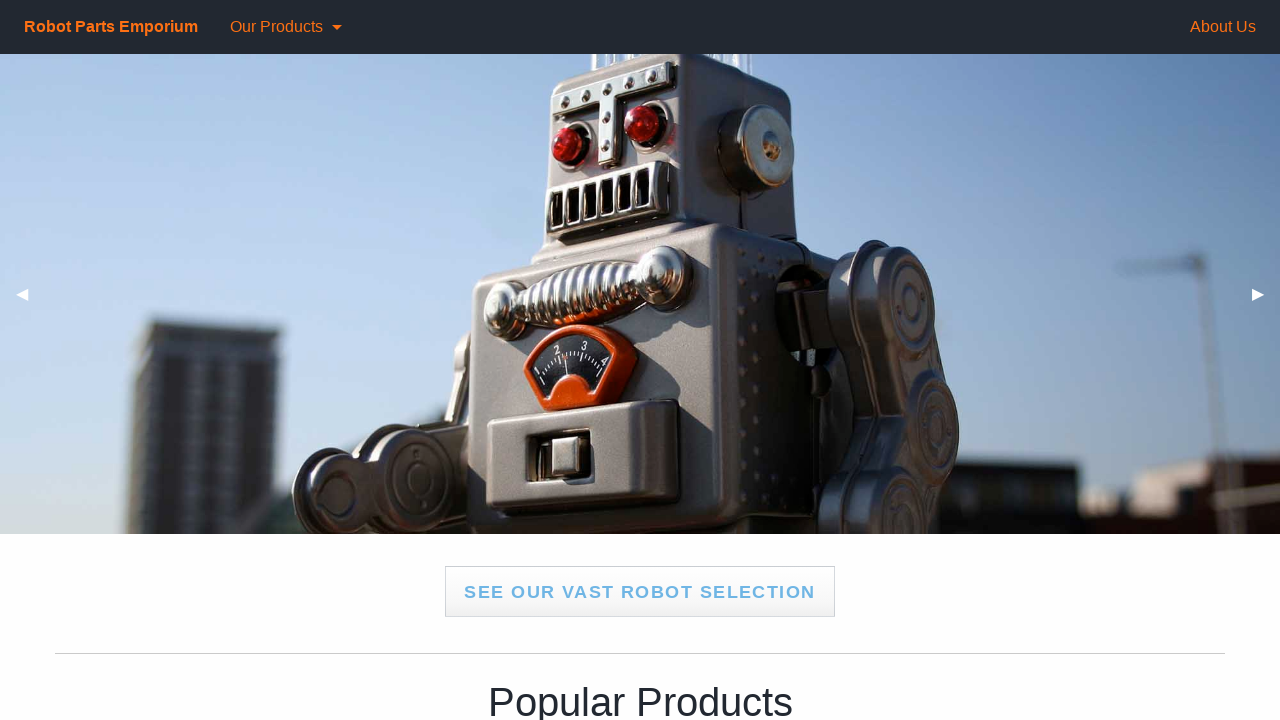

Waited for initial active slide image to be present
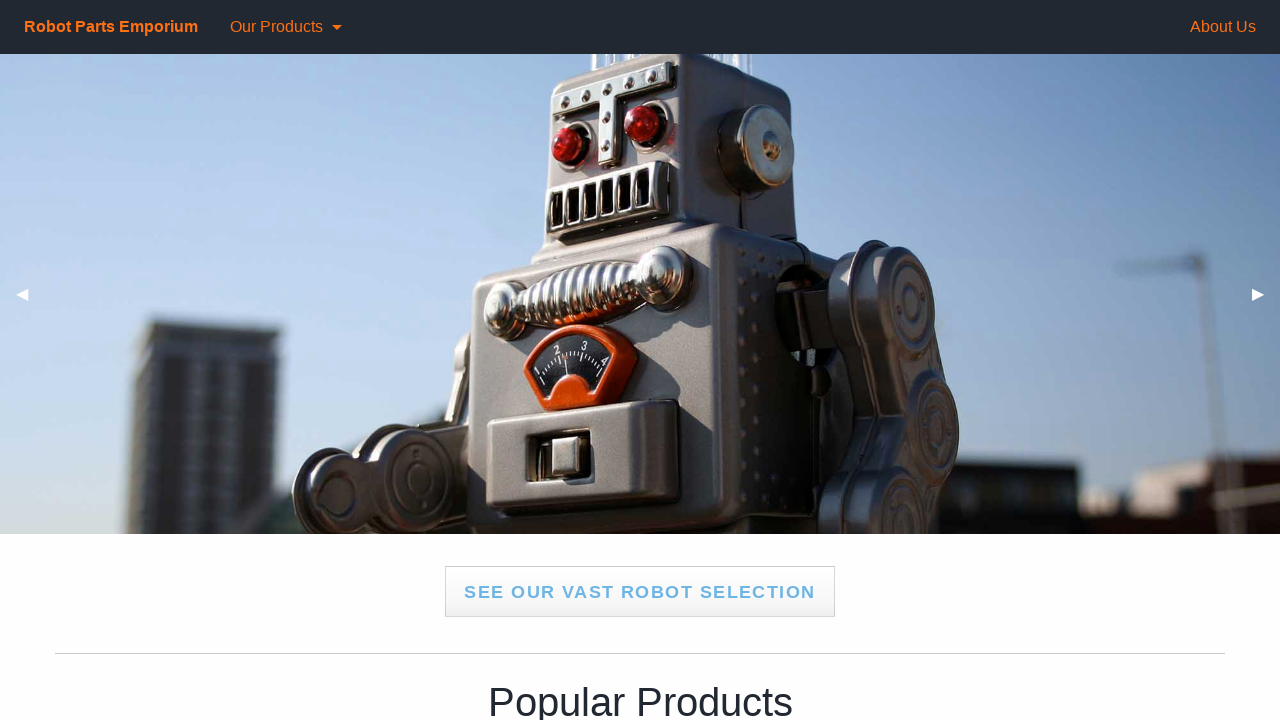

Waited 7 seconds for carousel to rotate to next slide
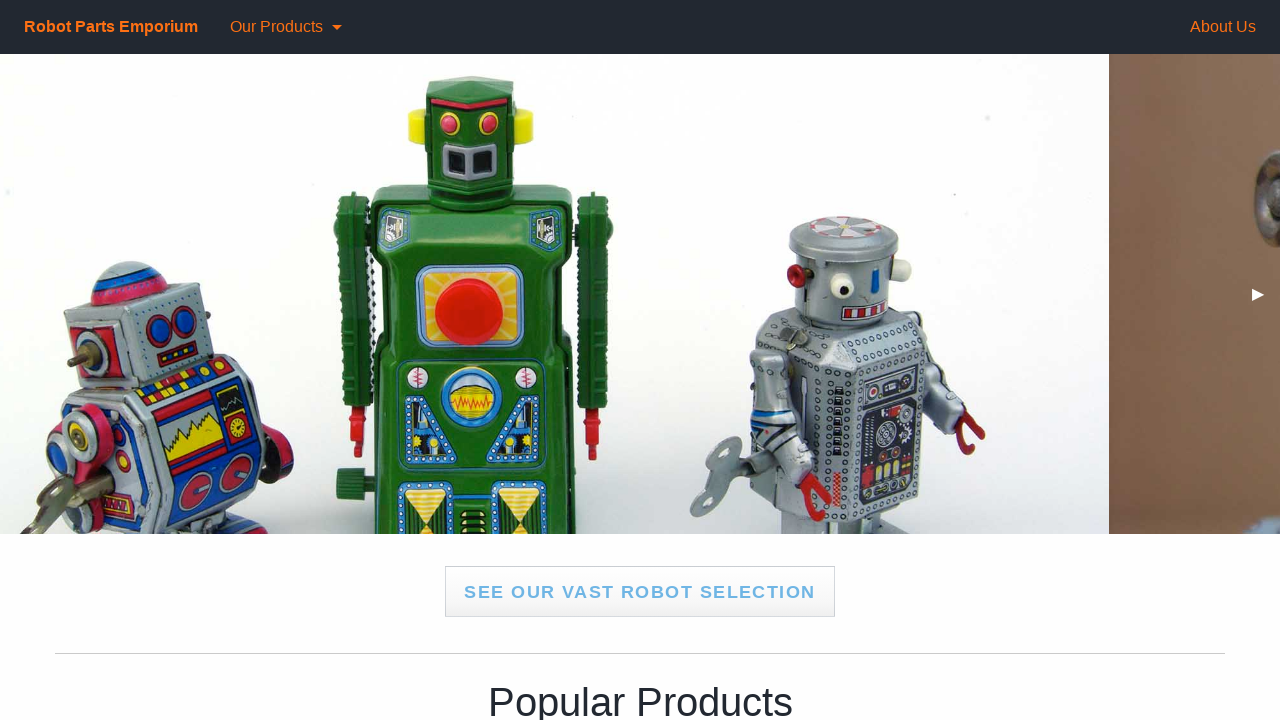

Verified active slide has changed and new image is displayed
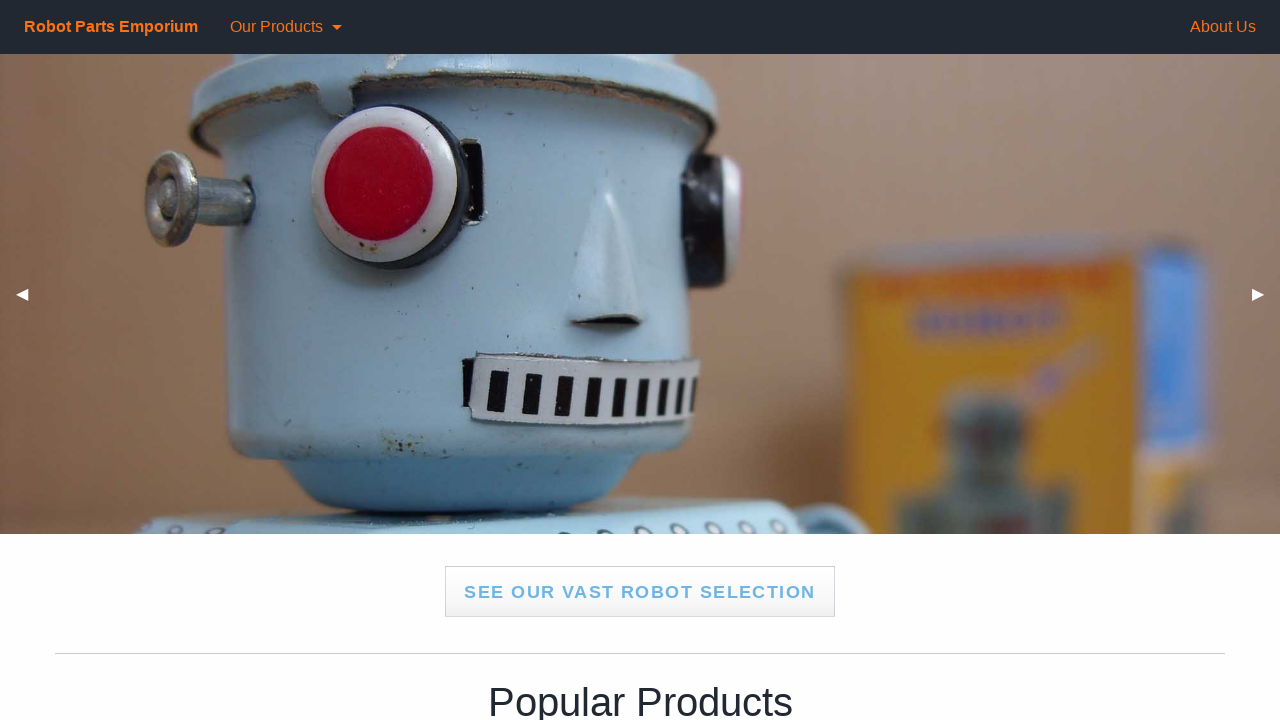

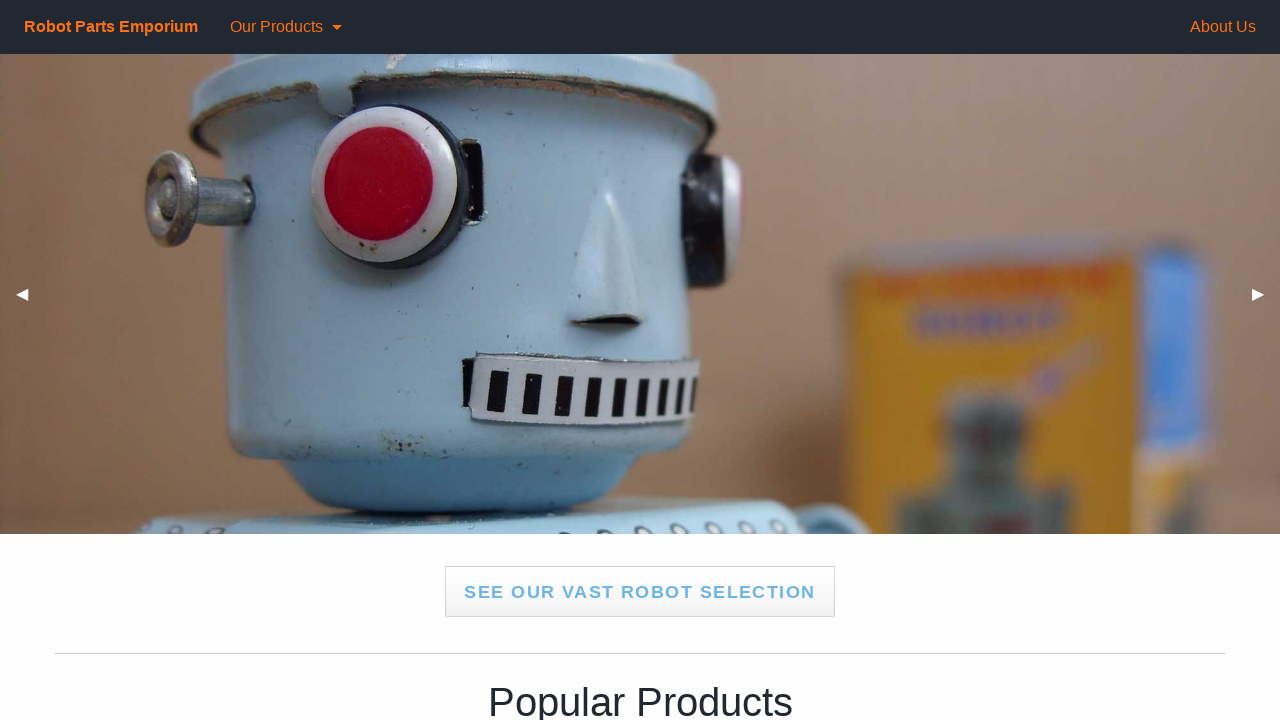